Tests that the registration modal content becomes visible after opening the modal

Starting URL: http://speak-ukrainian.eastus2.cloudapp.azure.com/dev/

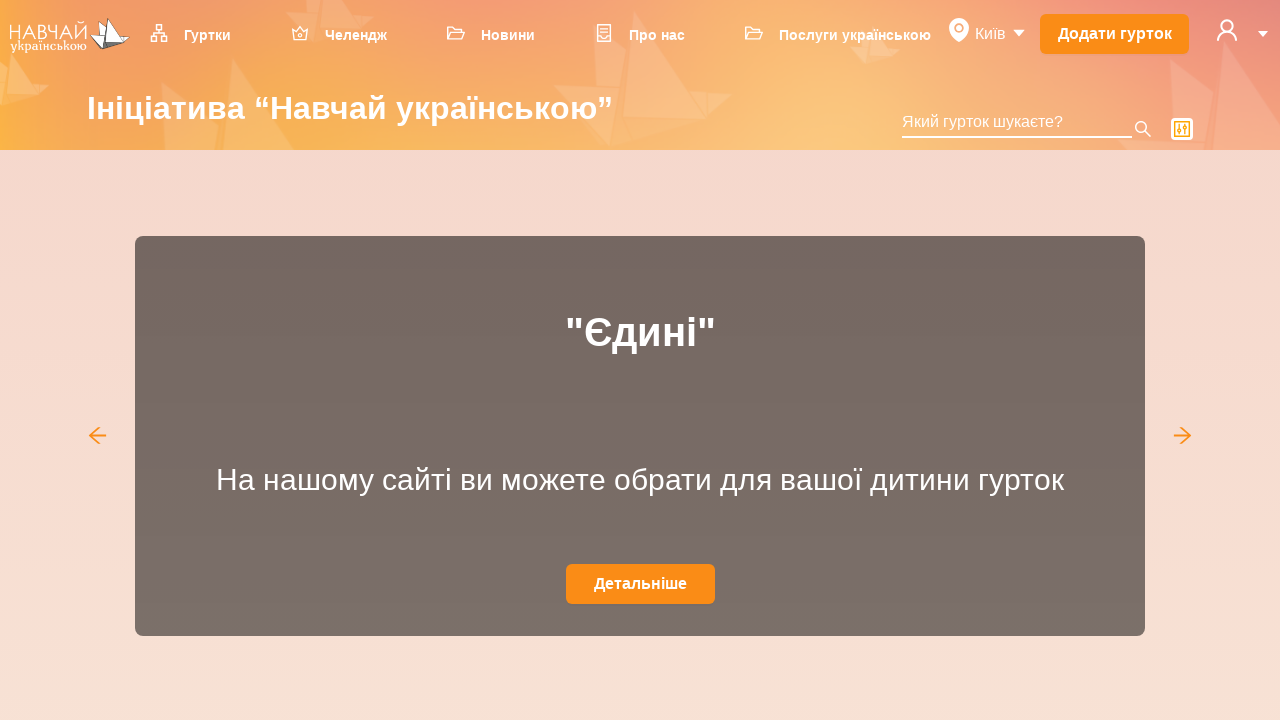

Clicked user icon to open dropdown menu at (1227, 30) on svg[data-icon='user']
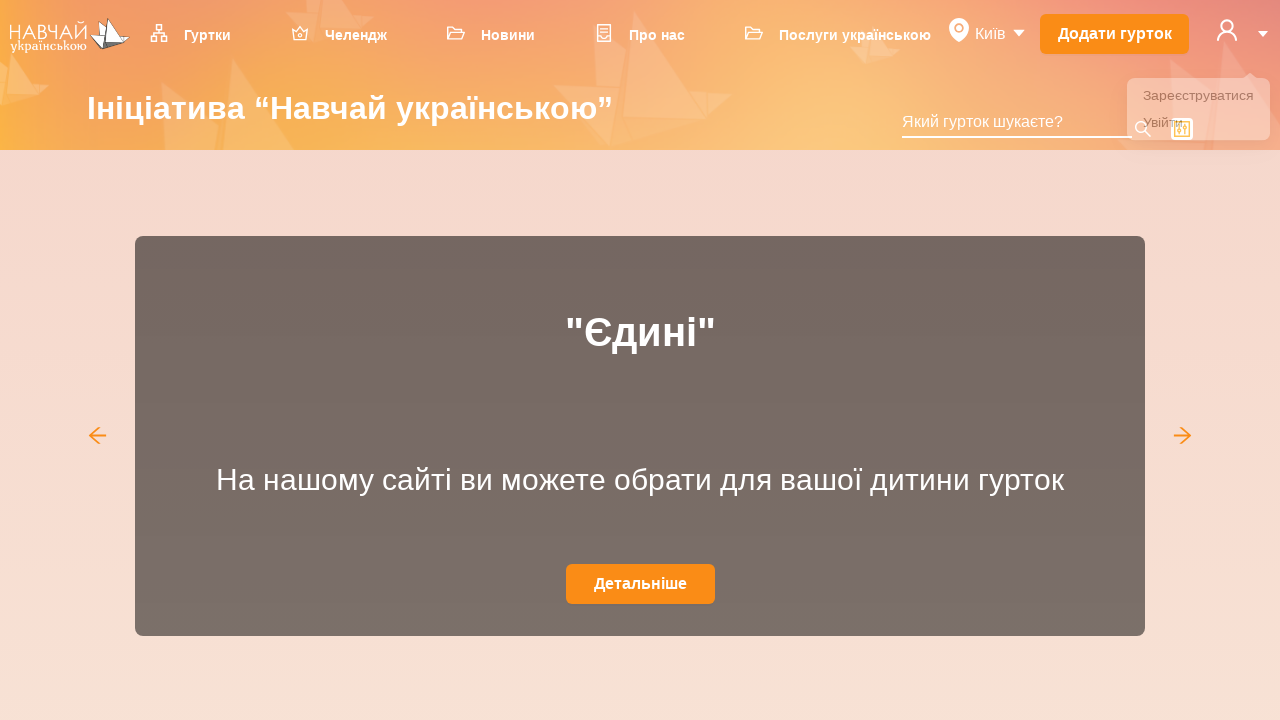

Dropdown menu appeared
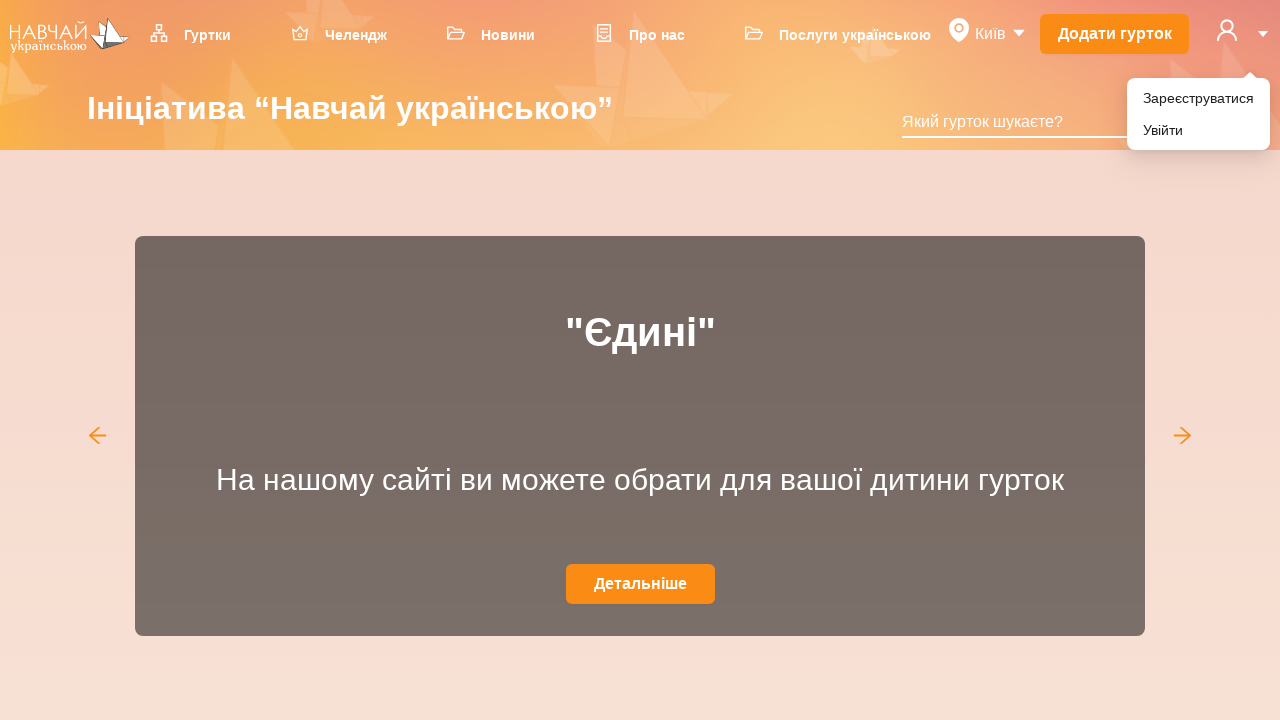

Clicked 'Зареєструватися' (Register) menu item at (1198, 98) on xpath=//li[@role='menuitem']//div[text()='Зареєструватися']
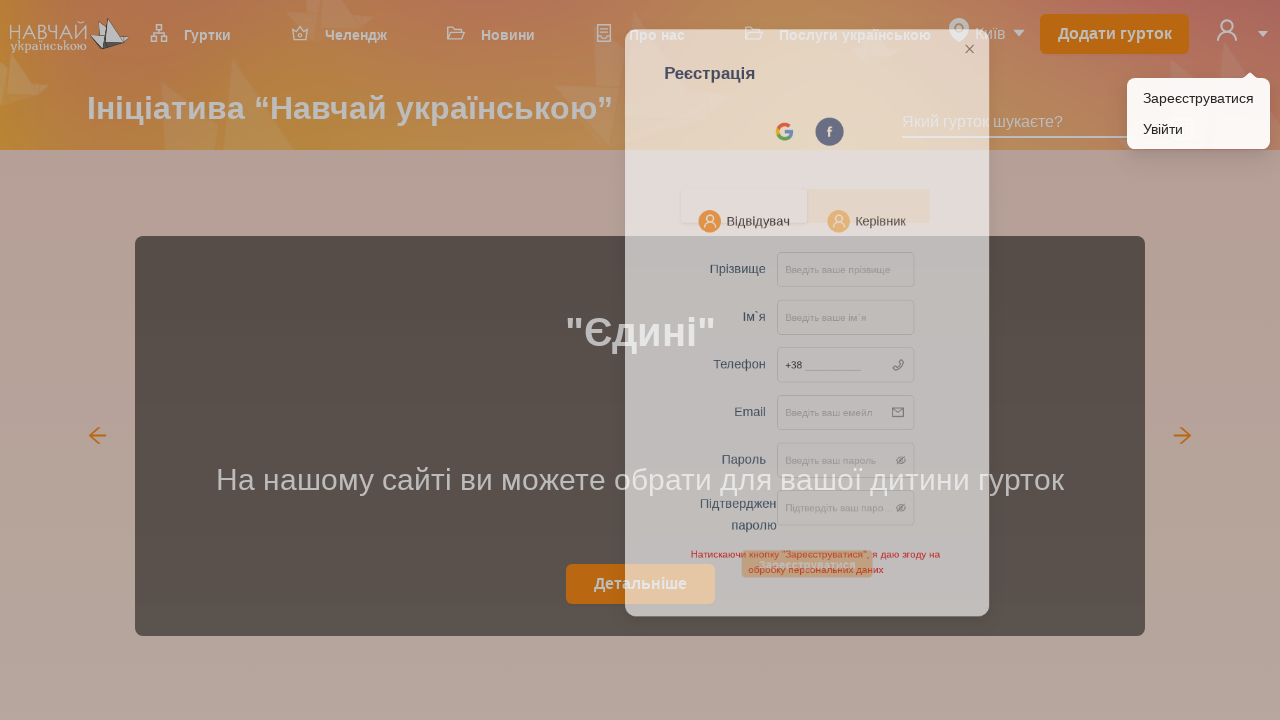

Registration modal content became visible
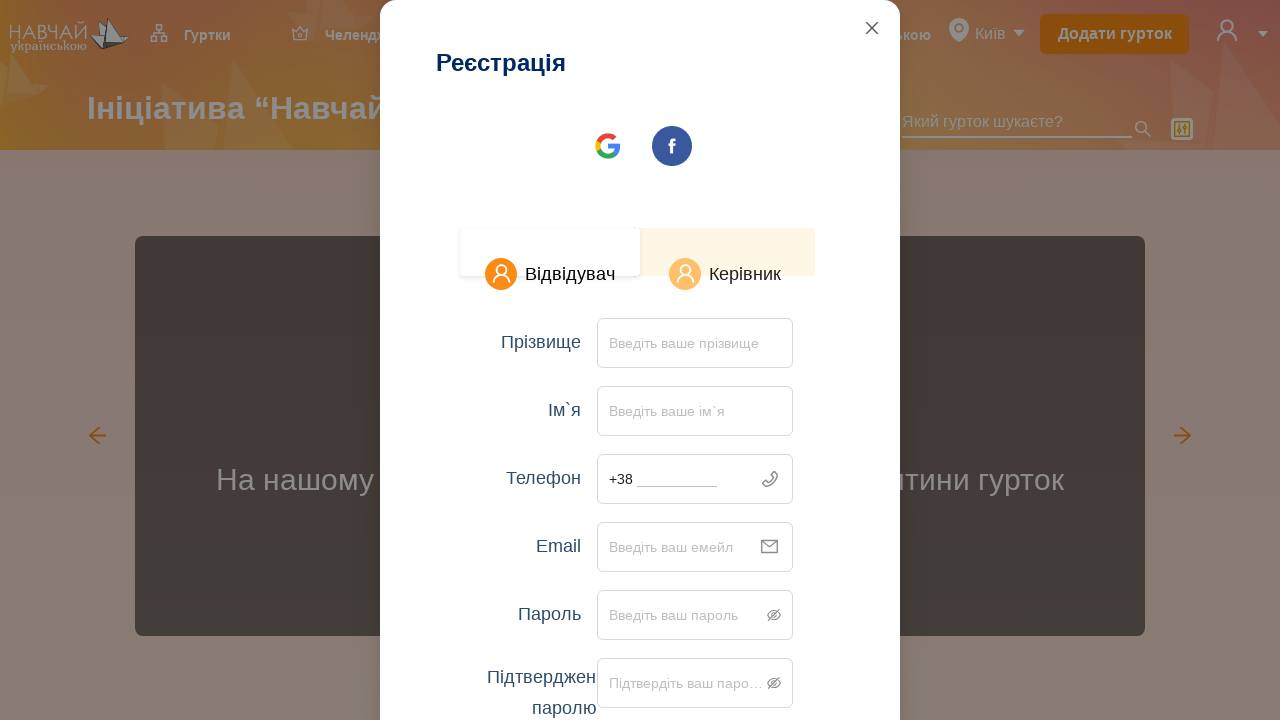

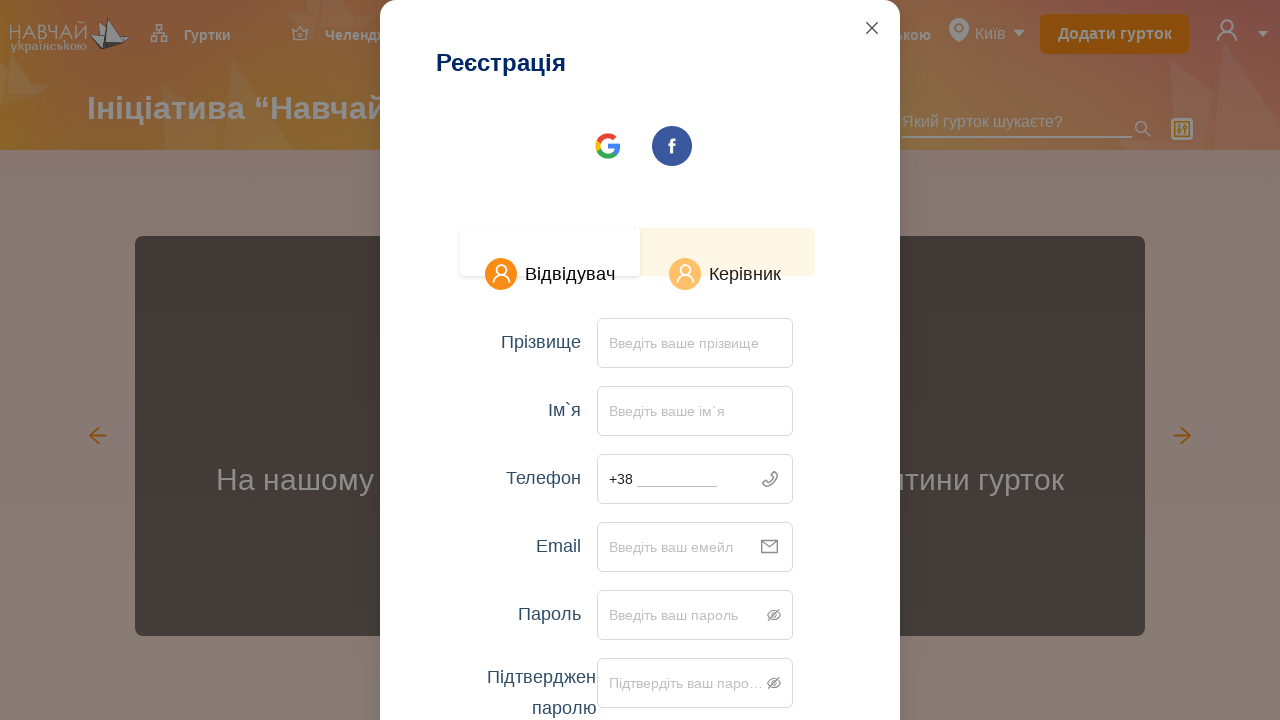